Navigates to VWO application page and clicks on the "start a free trial" link to verify navigation to the trial signup page

Starting URL: http://app.vwo.com

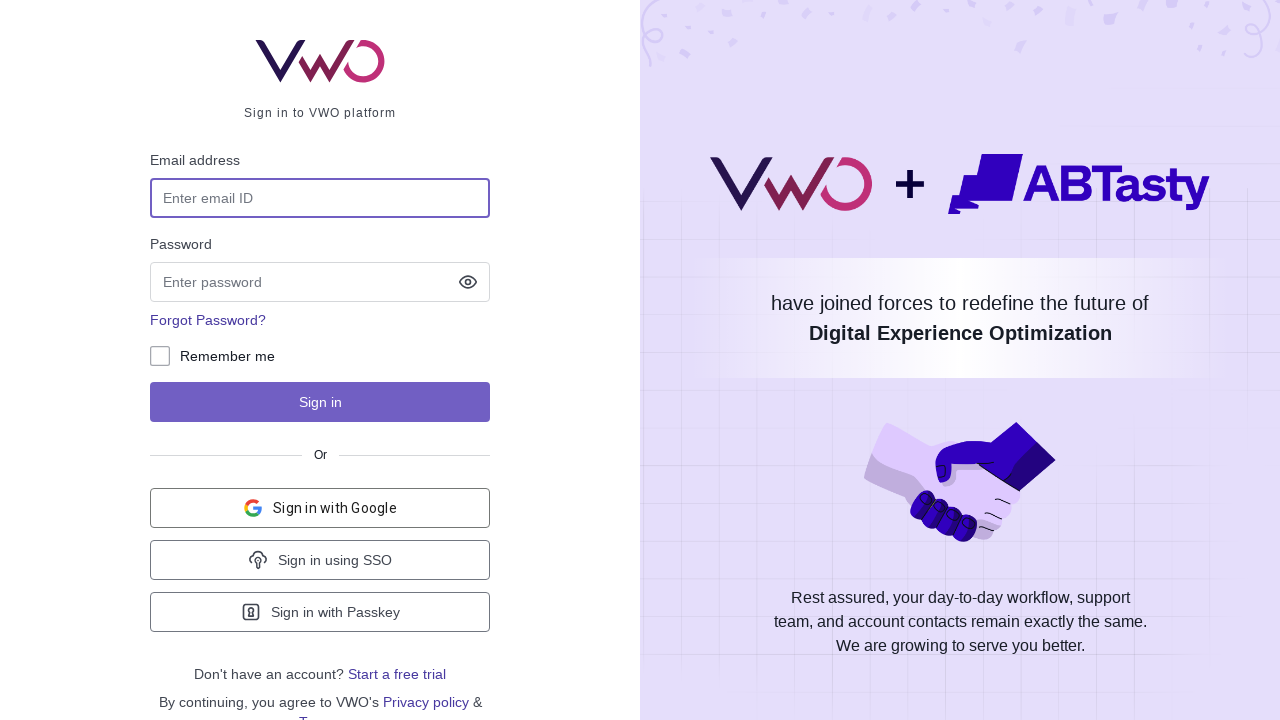

Clicked on 'start a free trial' link at (397, 674) on text=start a free trial
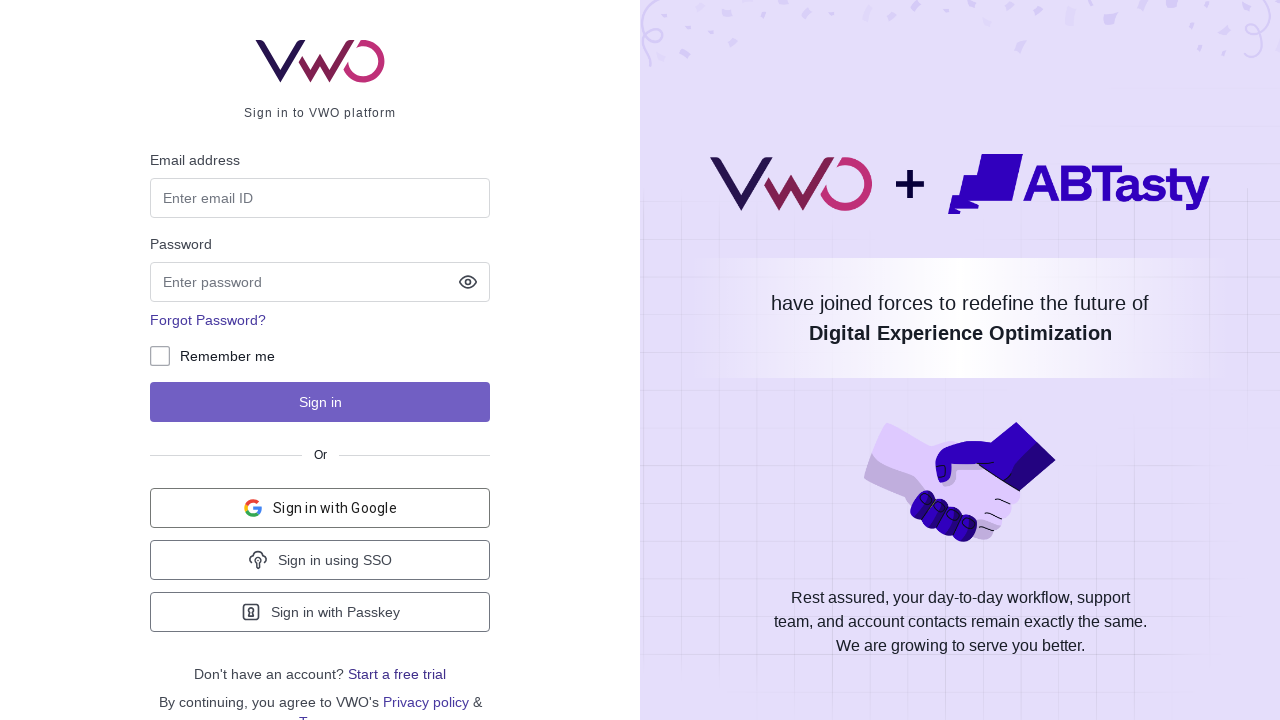

Waited for page to load after clicking trial link
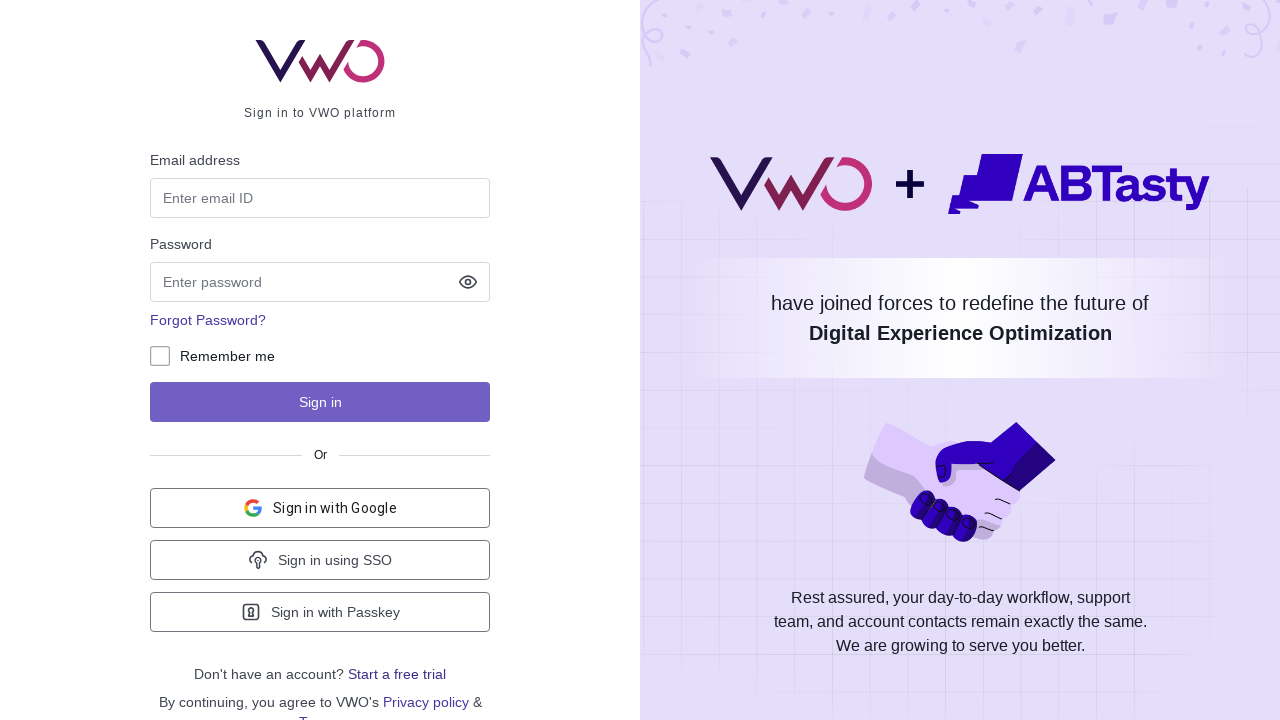

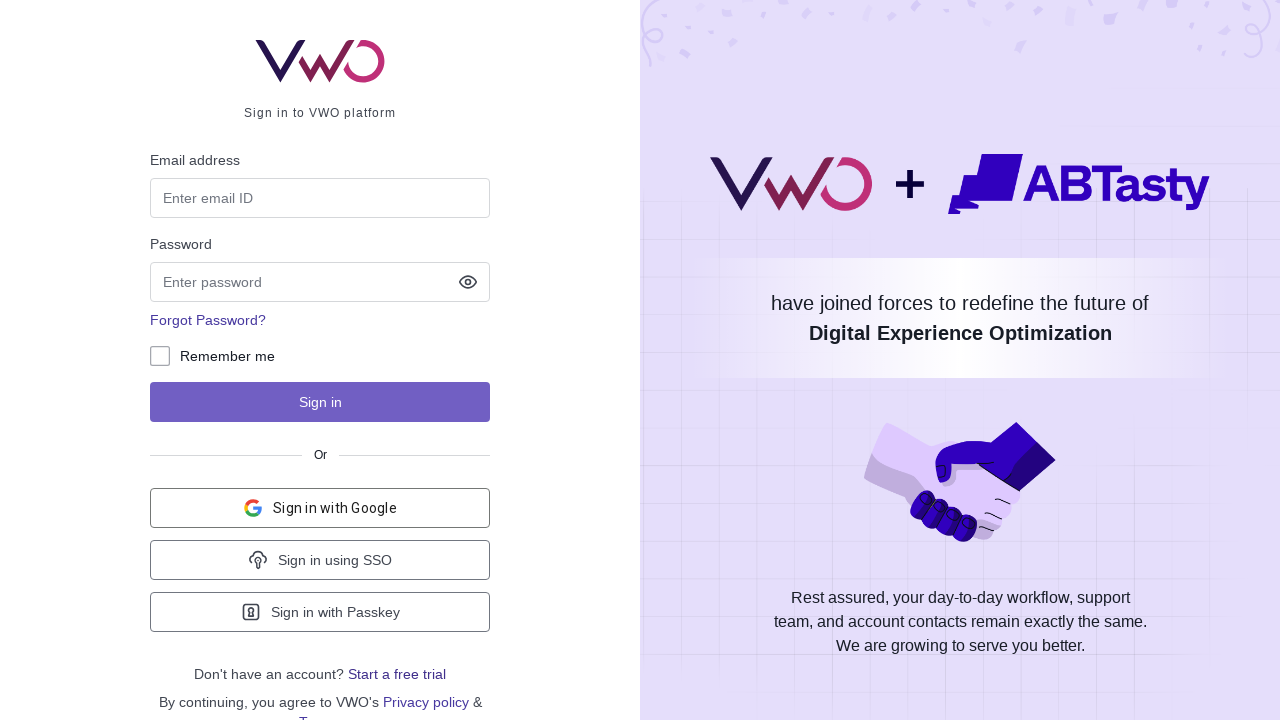